Navigates to the OrangeHRM demo site and verifies that the page title contains expected text. This is a basic page load verification test.

Starting URL: https://opensource-demo.orangehrmlive.com/

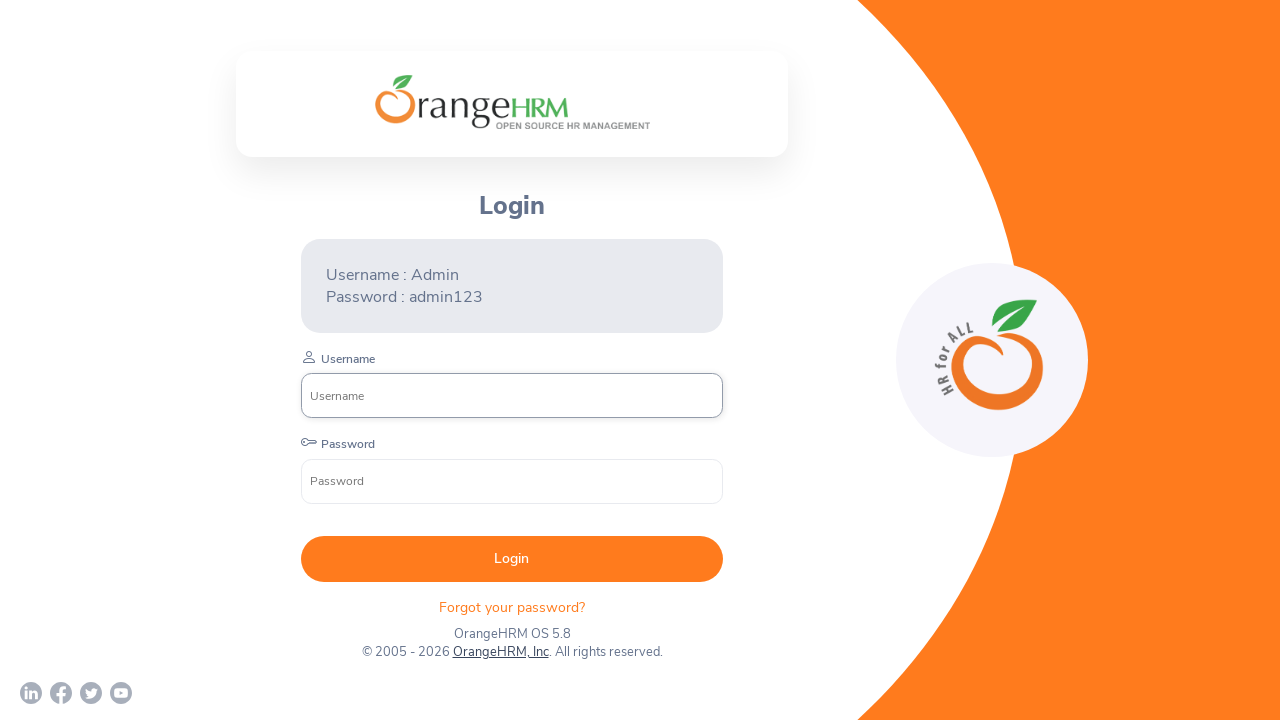

Verified page title contains 'OrangeHRM'
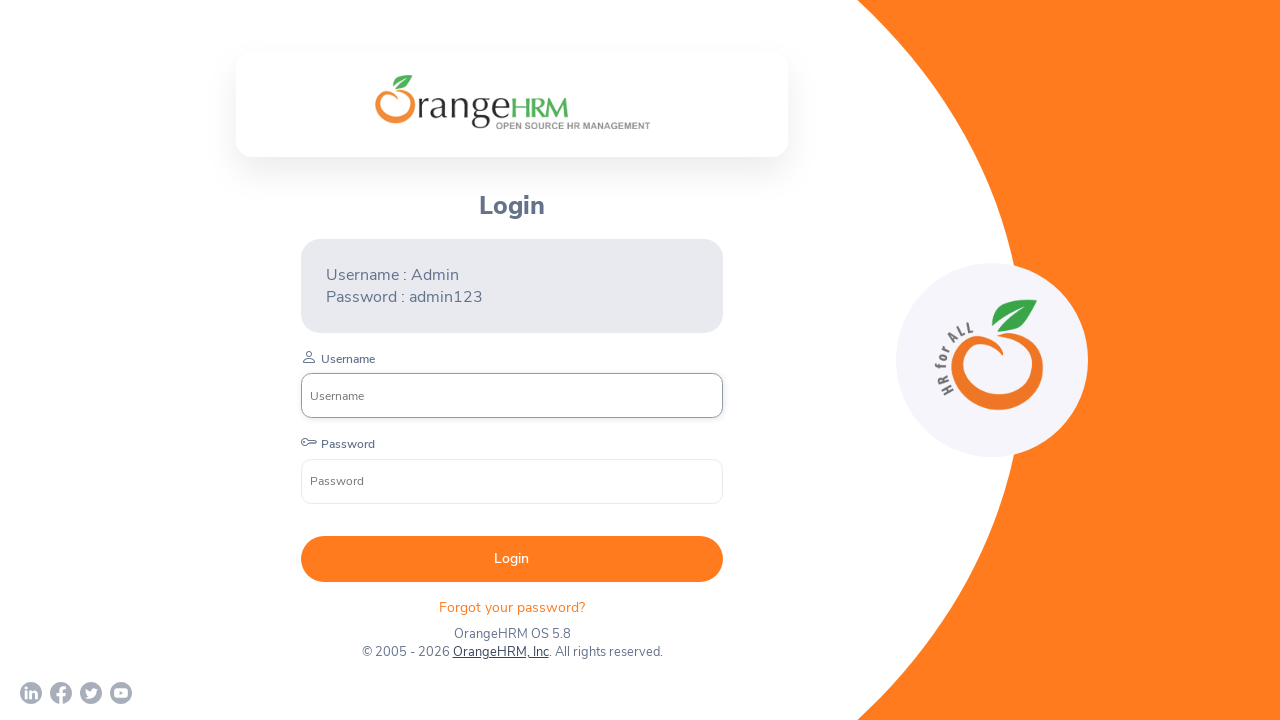

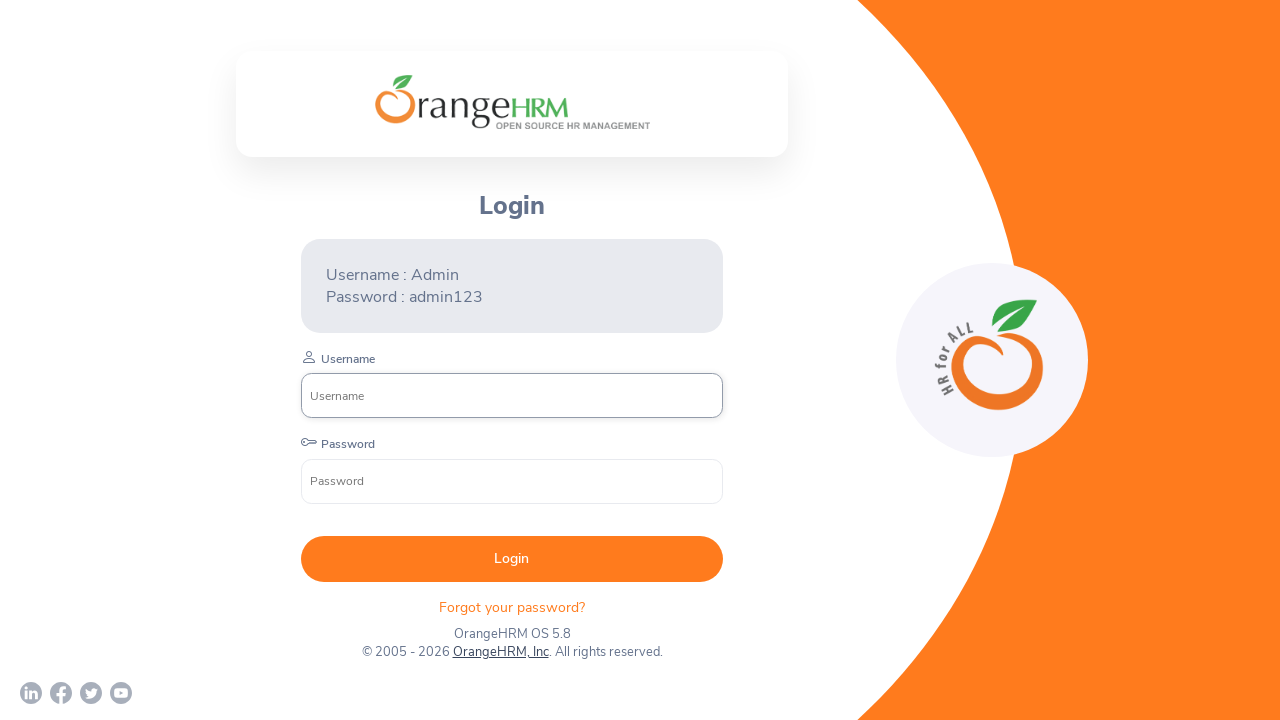